Tests number input field by entering a numeric value and verifying it was accepted

Starting URL: https://the-internet.herokuapp.com/inputs

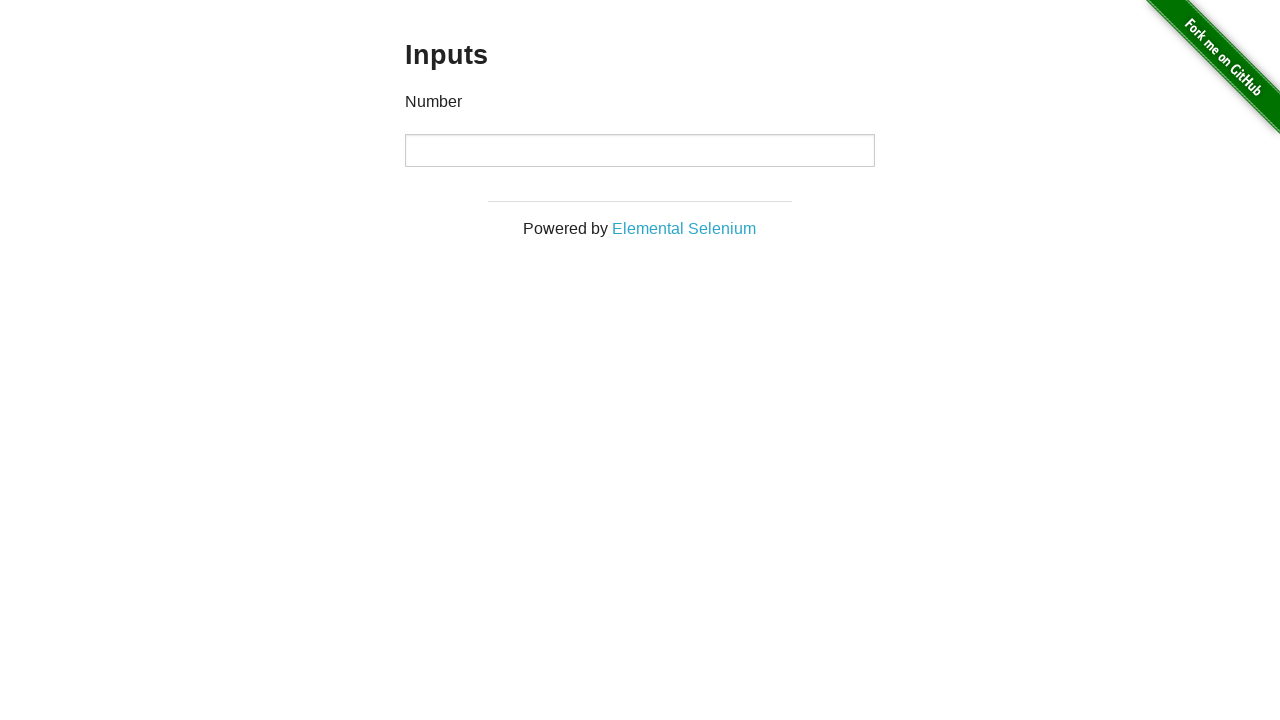

Located number input field
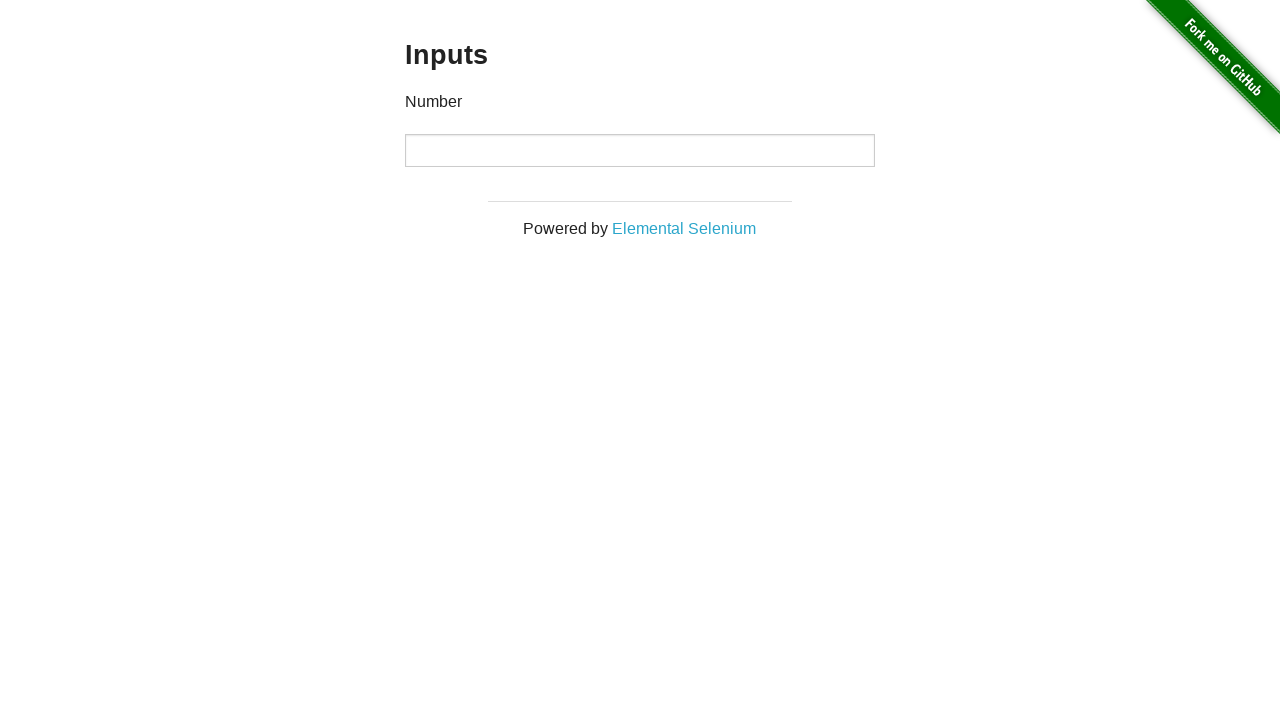

Entered numeric value '1234' into number input field on input[type='number']
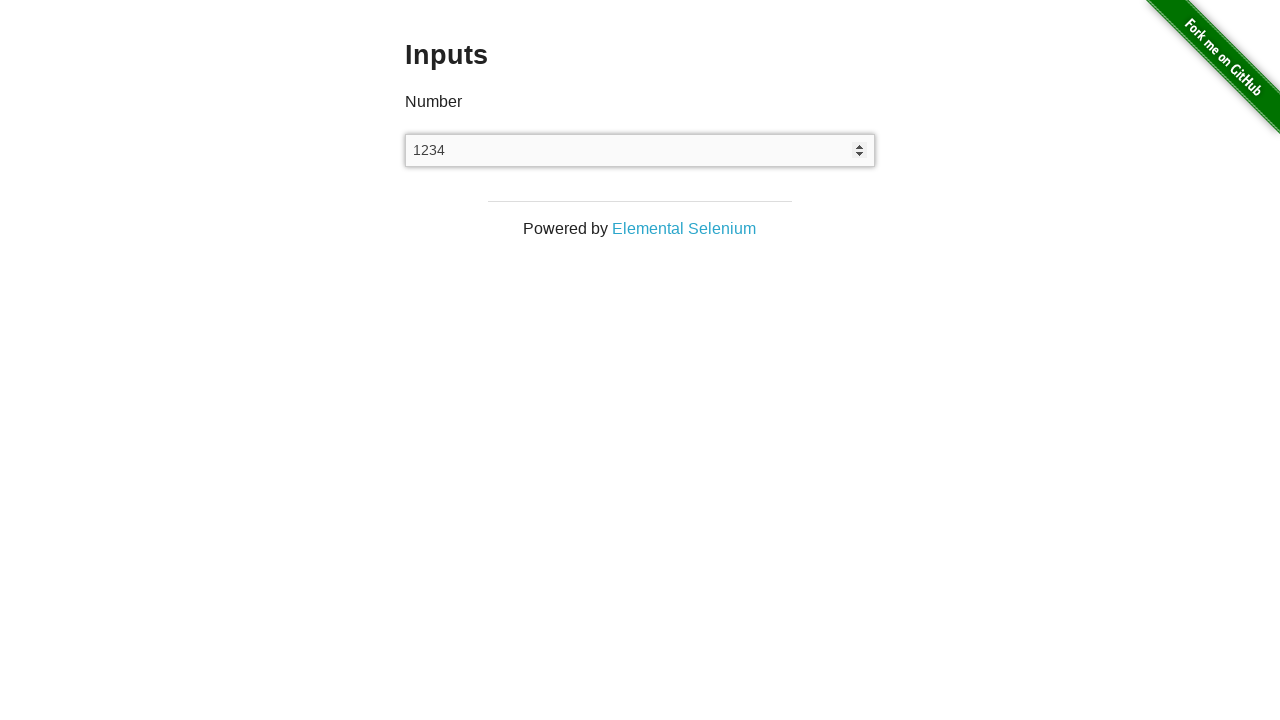

Verified that number input field contains '1234'
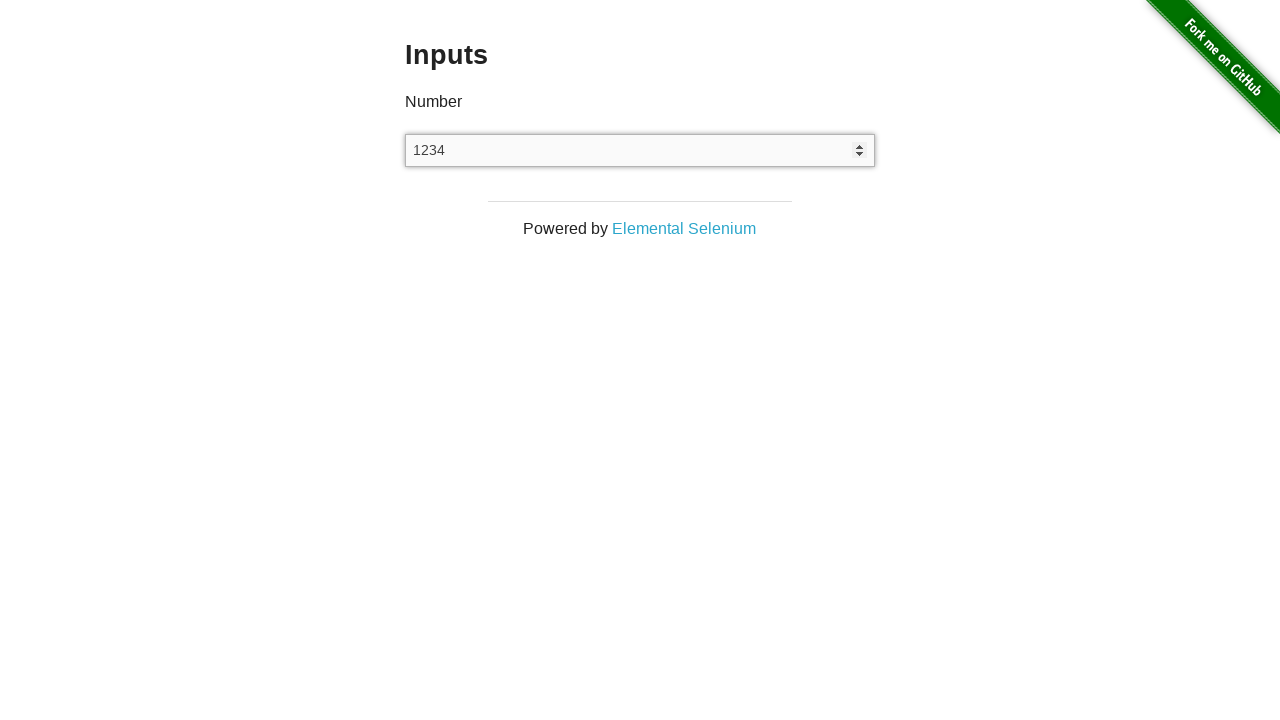

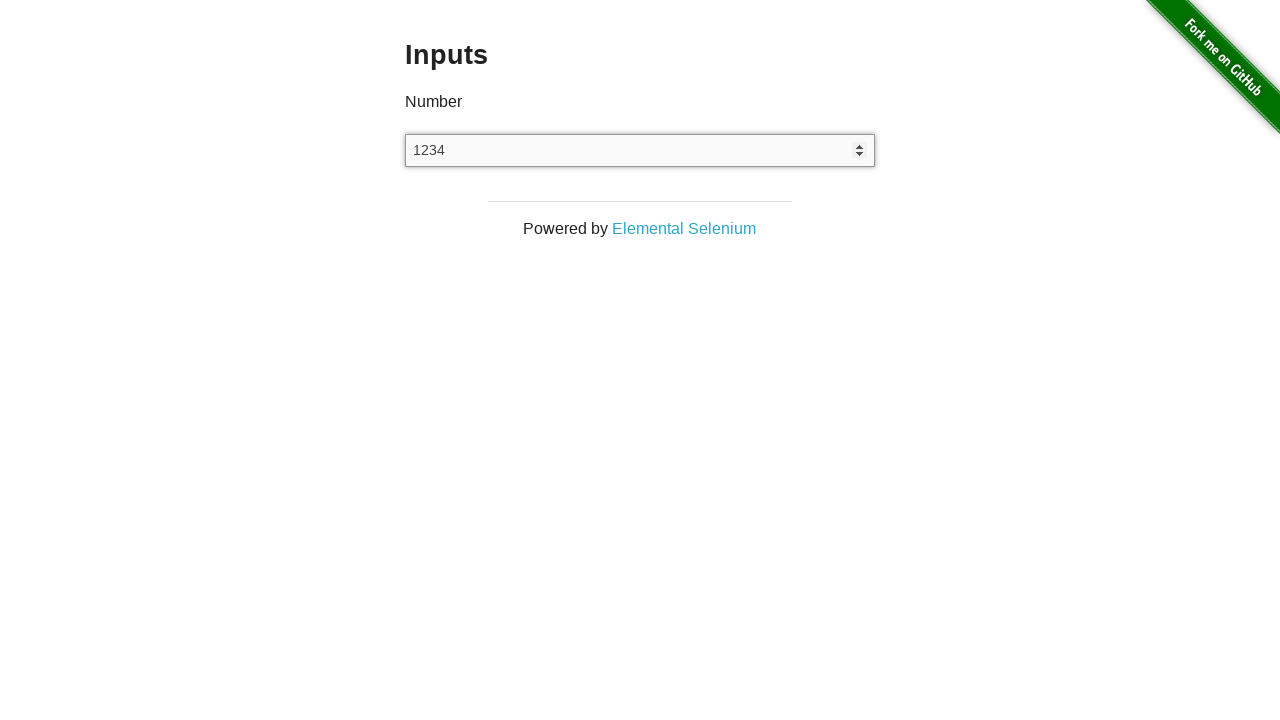